Tests passenger dropdown functionality by opening the passenger selection dropdown, clicking to increment adult passenger count multiple times, and then closing the dropdown.

Starting URL: https://rahulshettyacademy.com/dropdownsPractise/

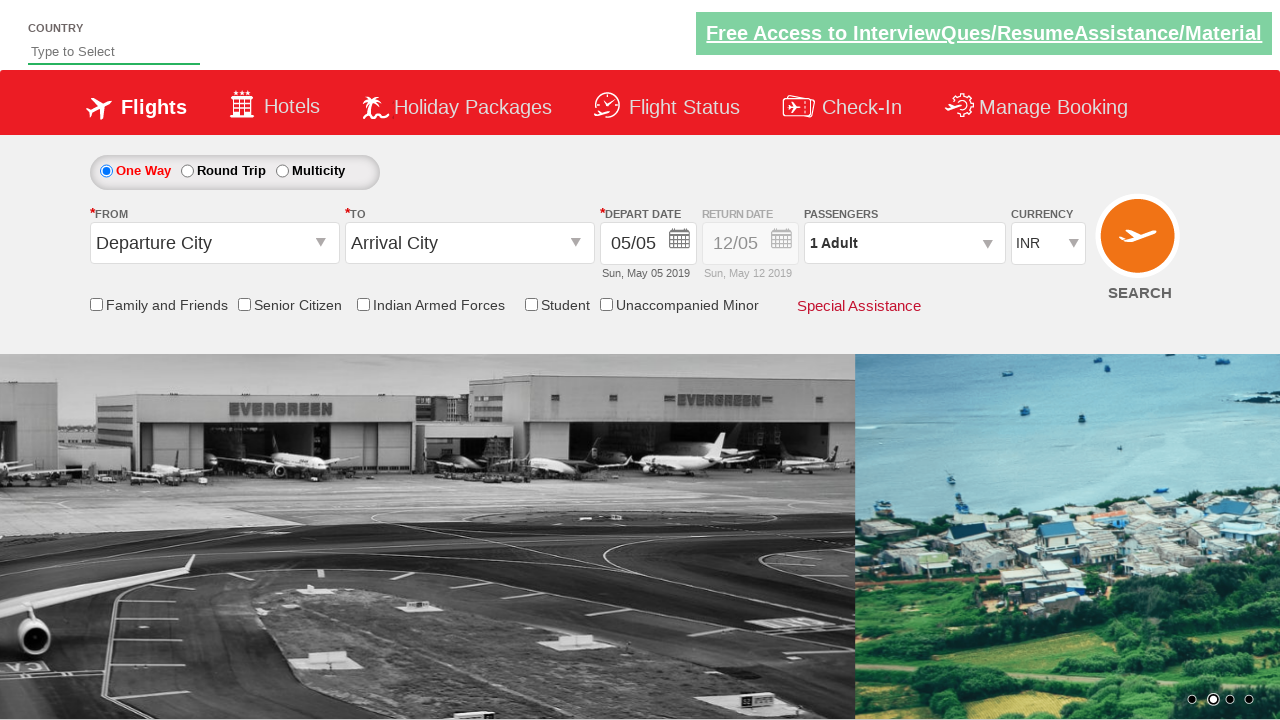

Clicked passenger info dropdown to open it at (904, 243) on xpath=//div[@id='divpaxinfo']
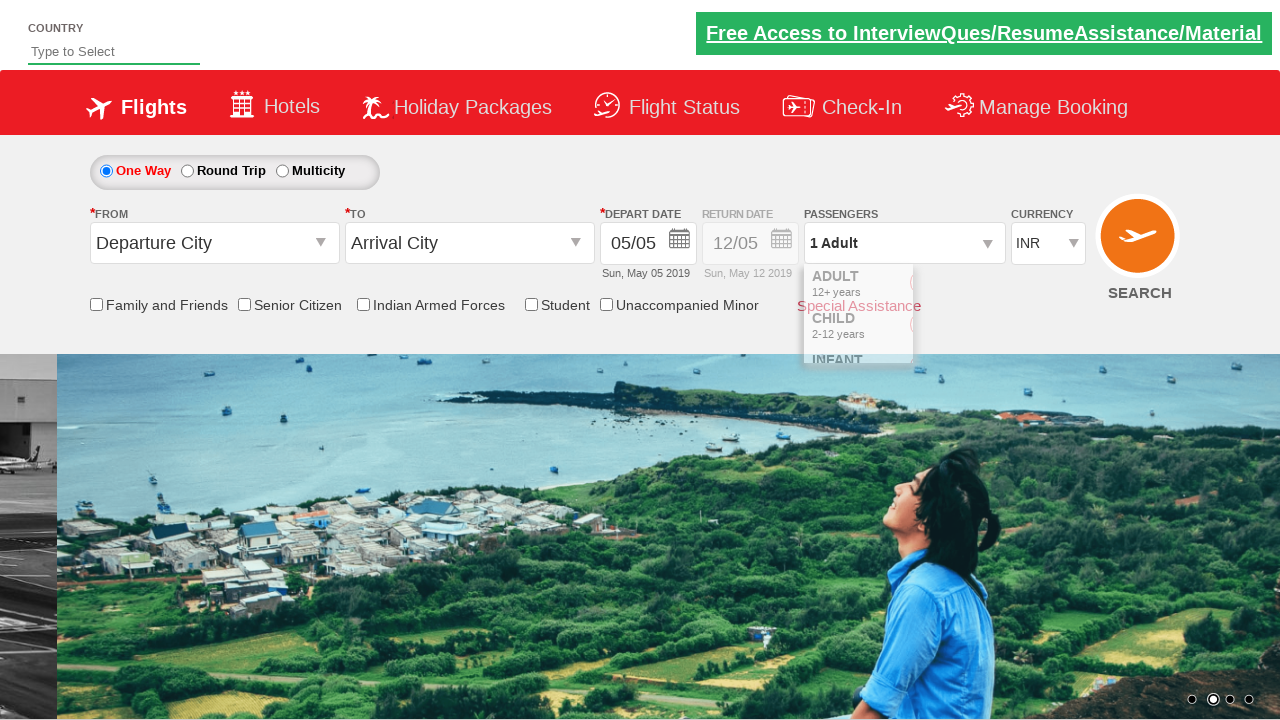

Waited for dropdown to become visible
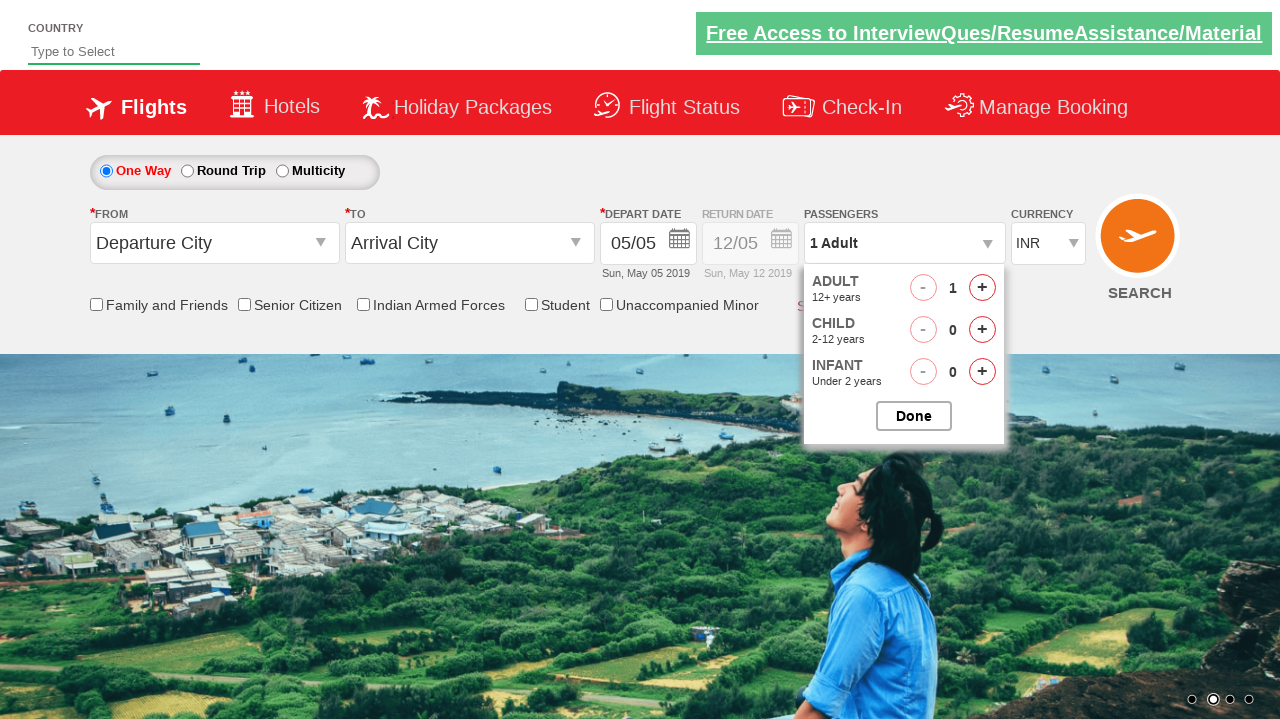

Clicked increment adult button (1st time) at (982, 288) on #hrefIncAdt
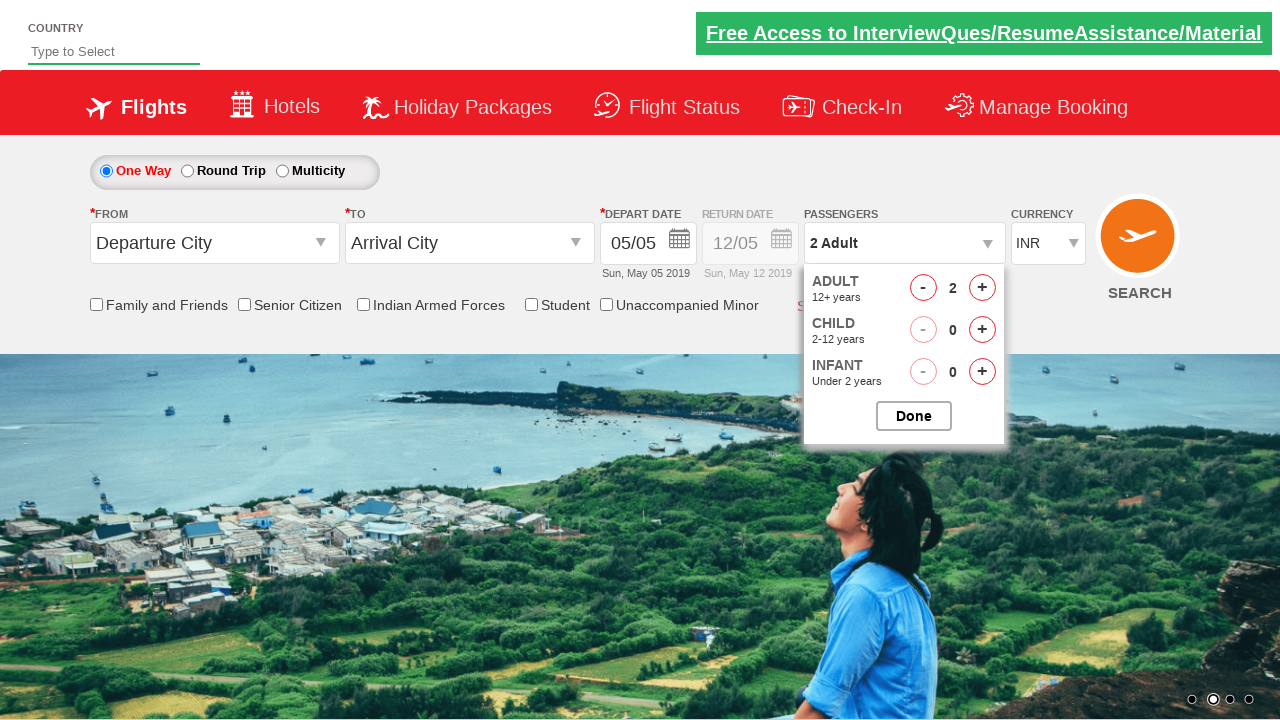

Clicked increment adult button (2nd time) at (982, 288) on #hrefIncAdt
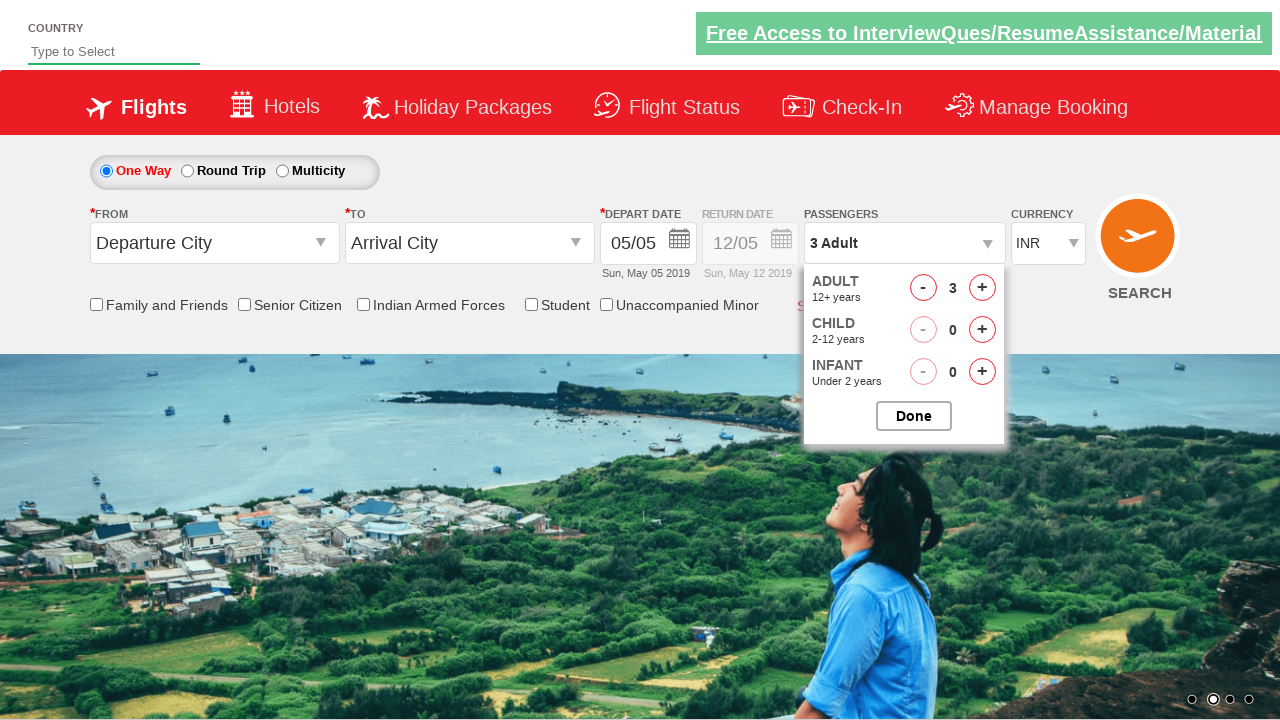

Clicked increment adult button (3rd time) at (982, 288) on #hrefIncAdt
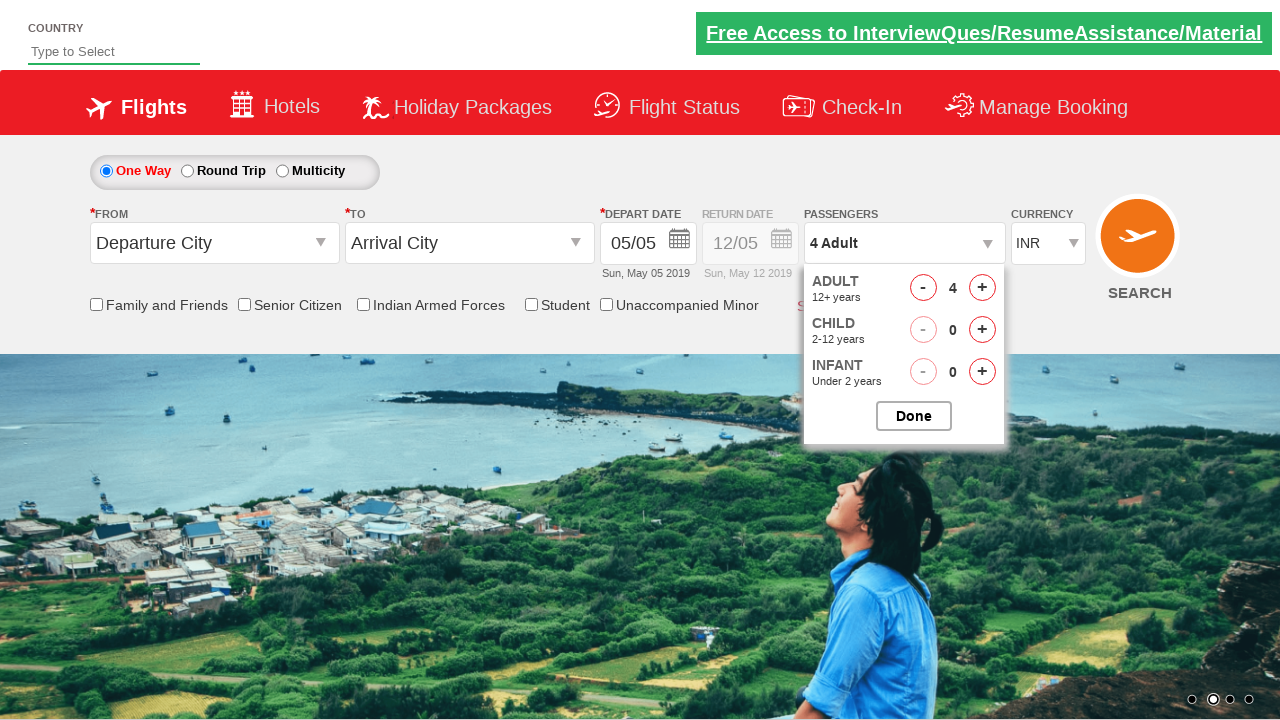

Clicked increment adult button (additional time 1 of 5) at (982, 288) on #hrefIncAdt
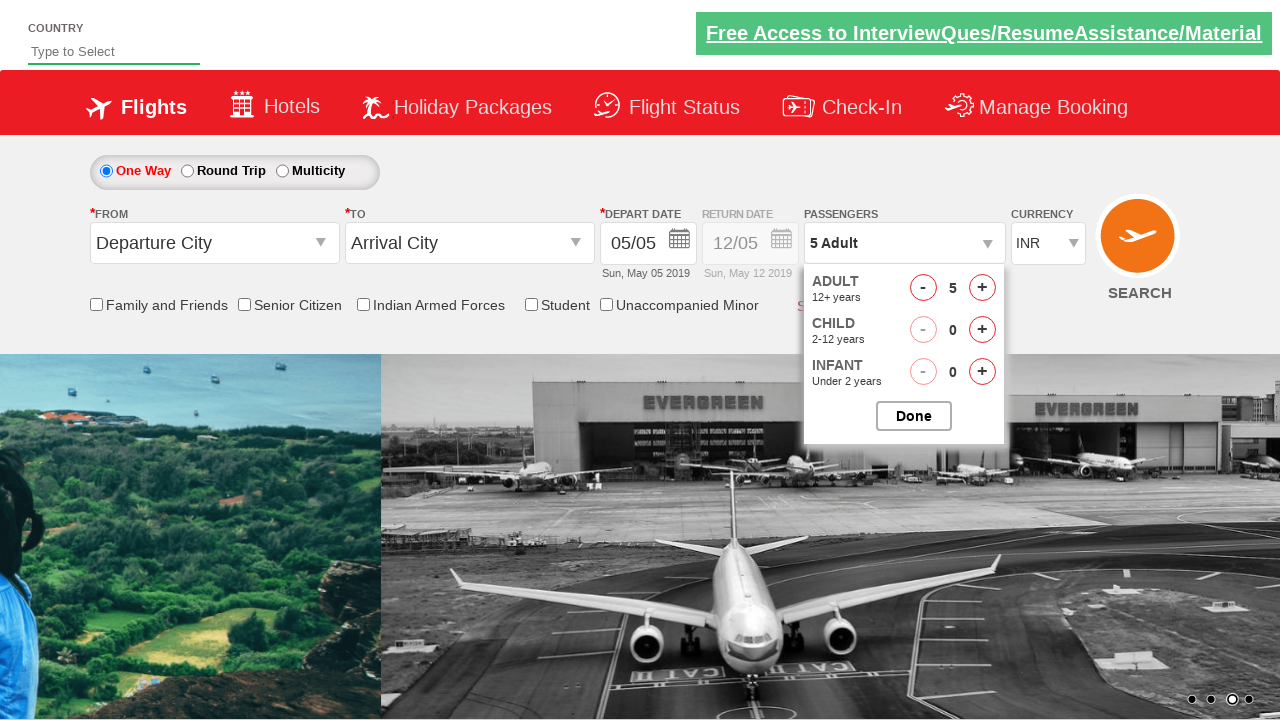

Clicked increment adult button (additional time 2 of 5) at (982, 288) on #hrefIncAdt
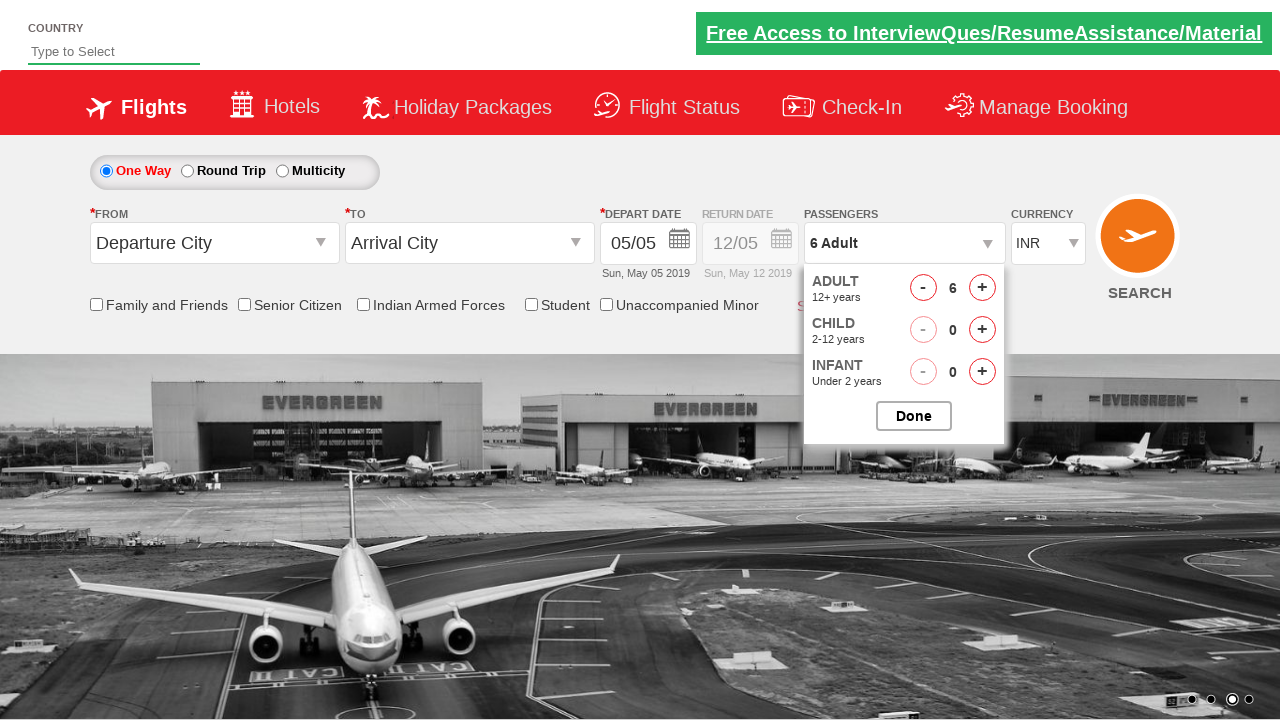

Clicked increment adult button (additional time 3 of 5) at (982, 288) on #hrefIncAdt
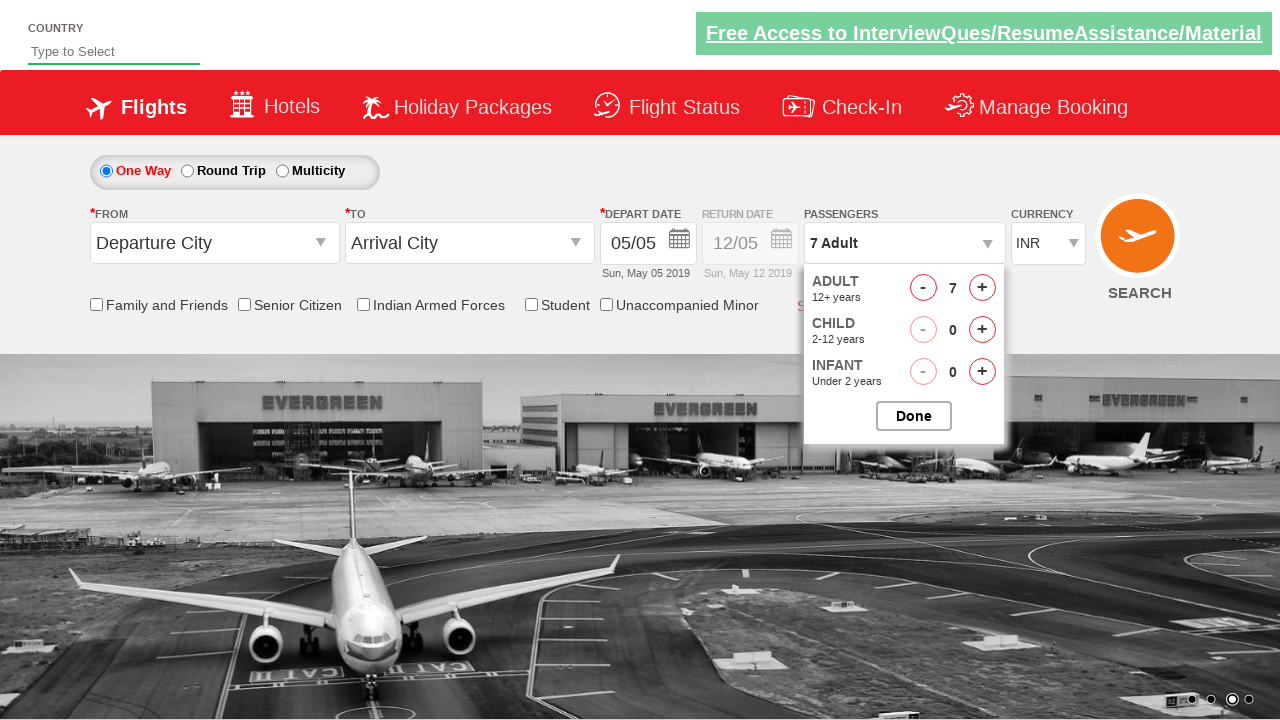

Clicked increment adult button (additional time 4 of 5) at (982, 288) on #hrefIncAdt
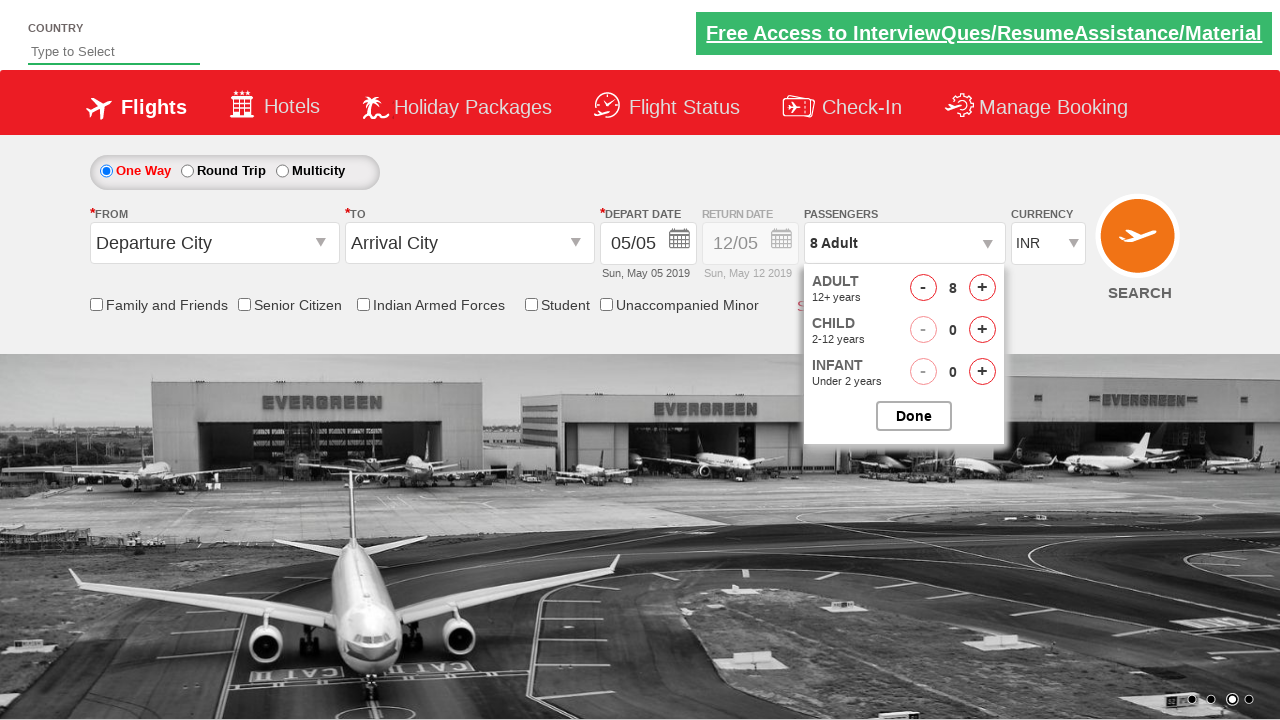

Clicked increment adult button (additional time 5 of 5) at (982, 288) on #hrefIncAdt
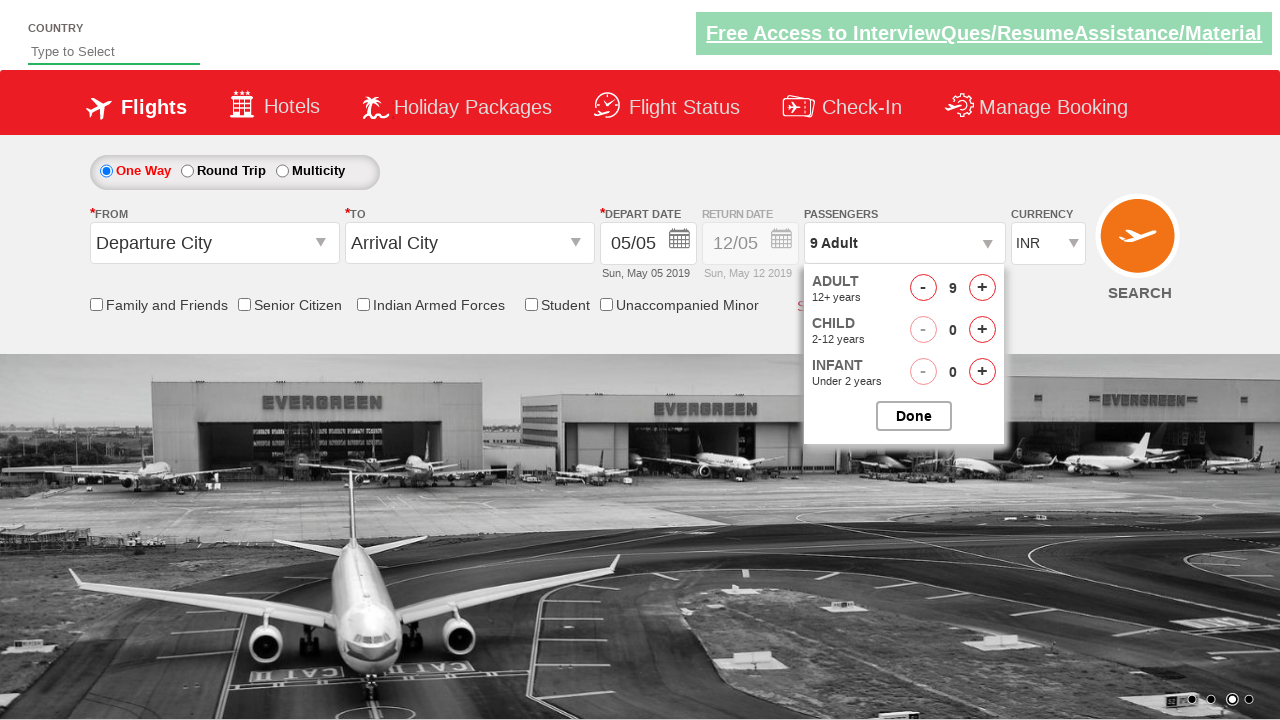

Waited briefly before closing dropdown
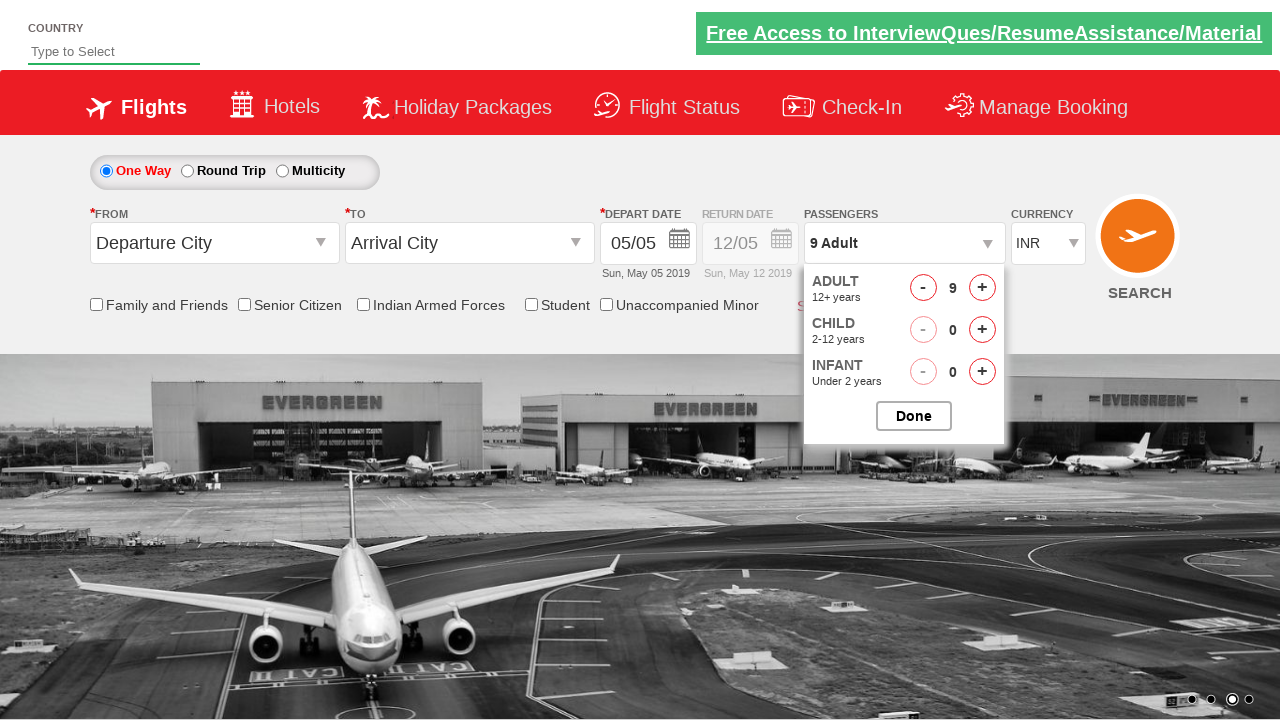

Closed the passenger options dropdown at (914, 416) on input#btnclosepaxoption
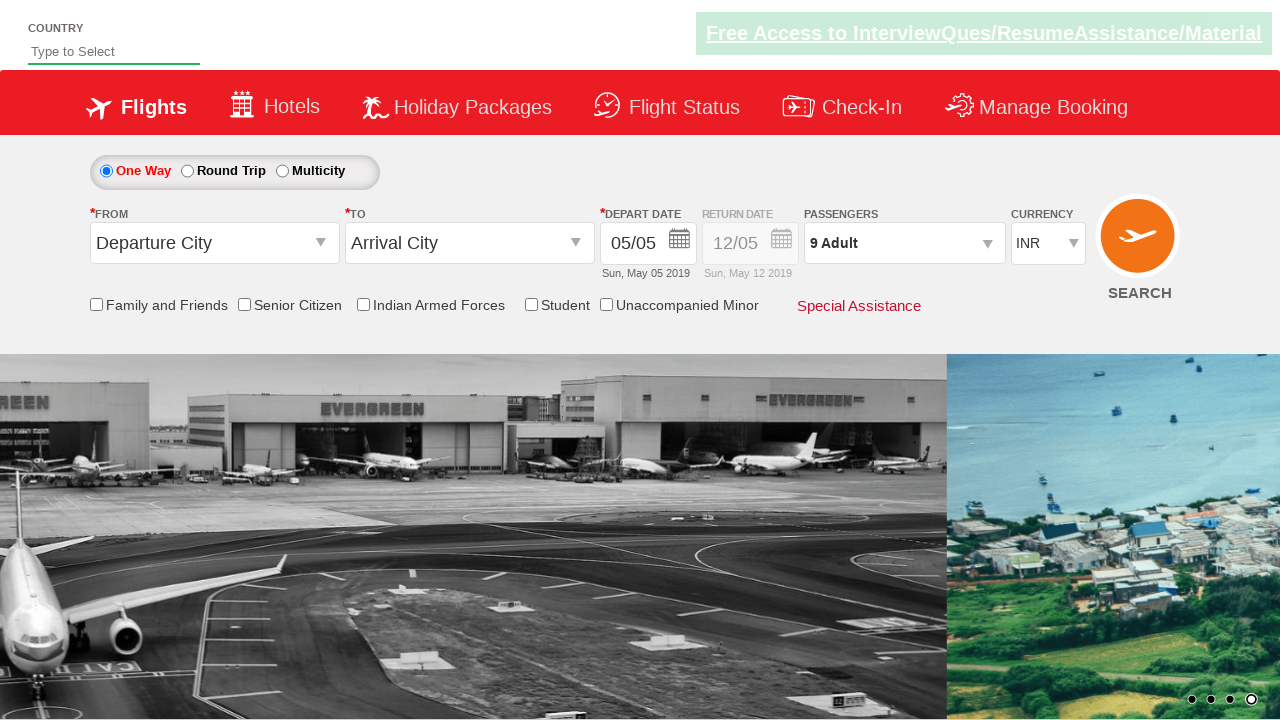

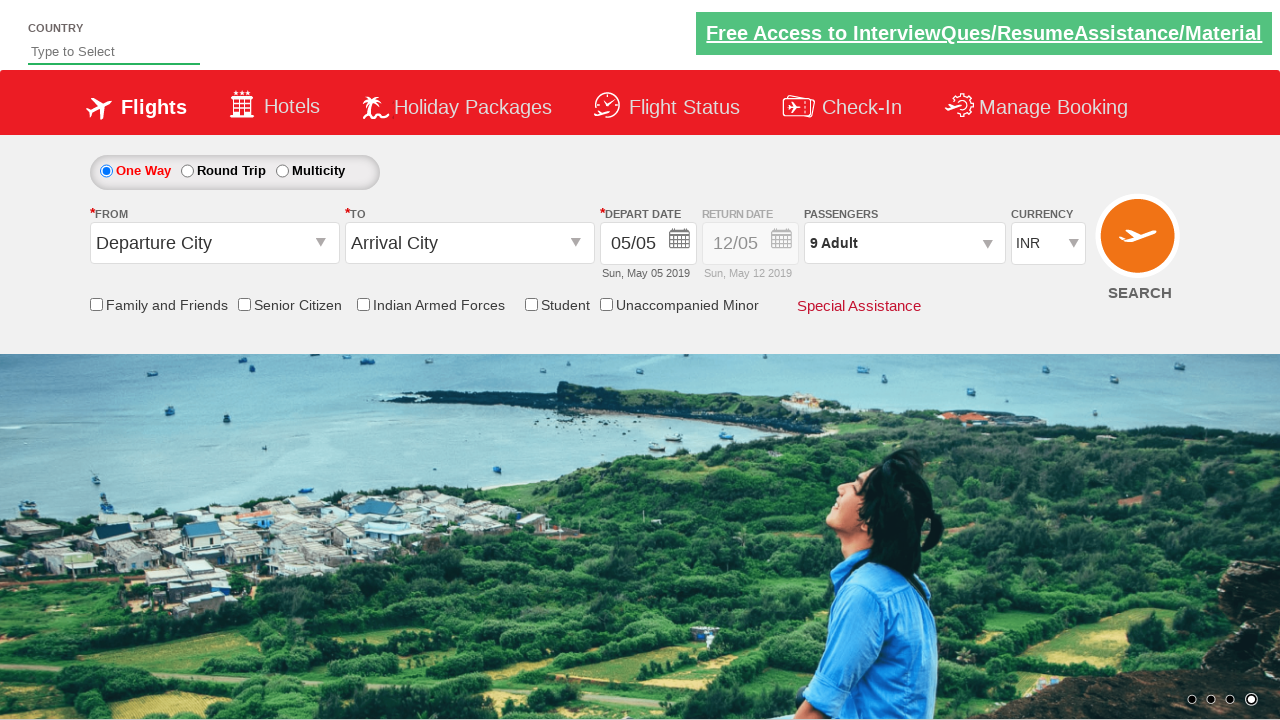